Tests drag and drop functionality by dragging an element to two different drop zones

Starting URL: https://v1.training-support.net/selenium/drag-drop

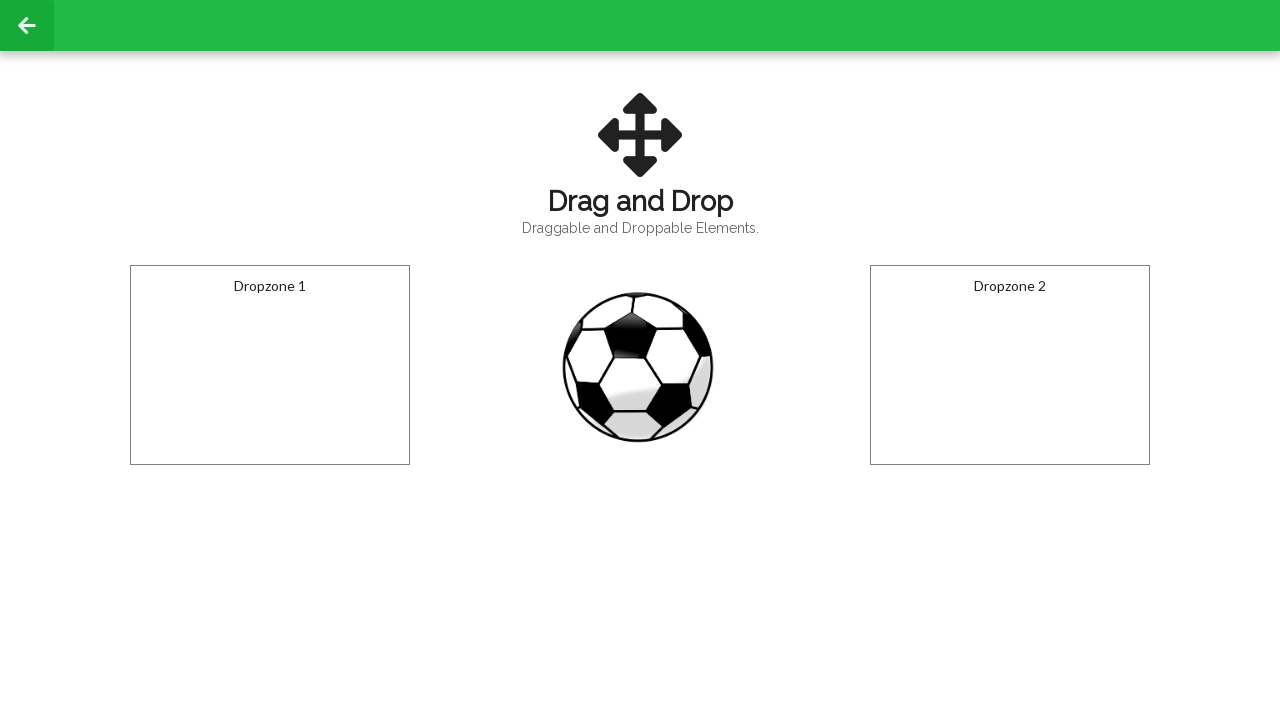

Located draggable element
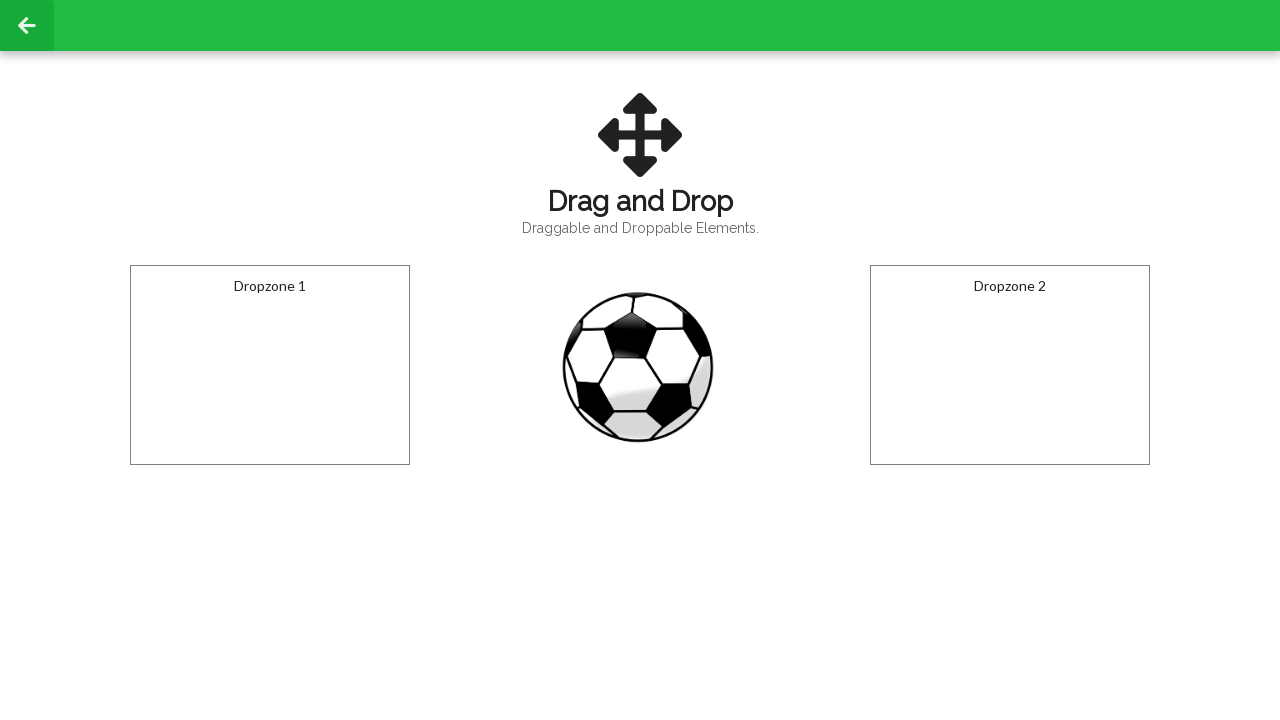

Located first drop zone (droppable)
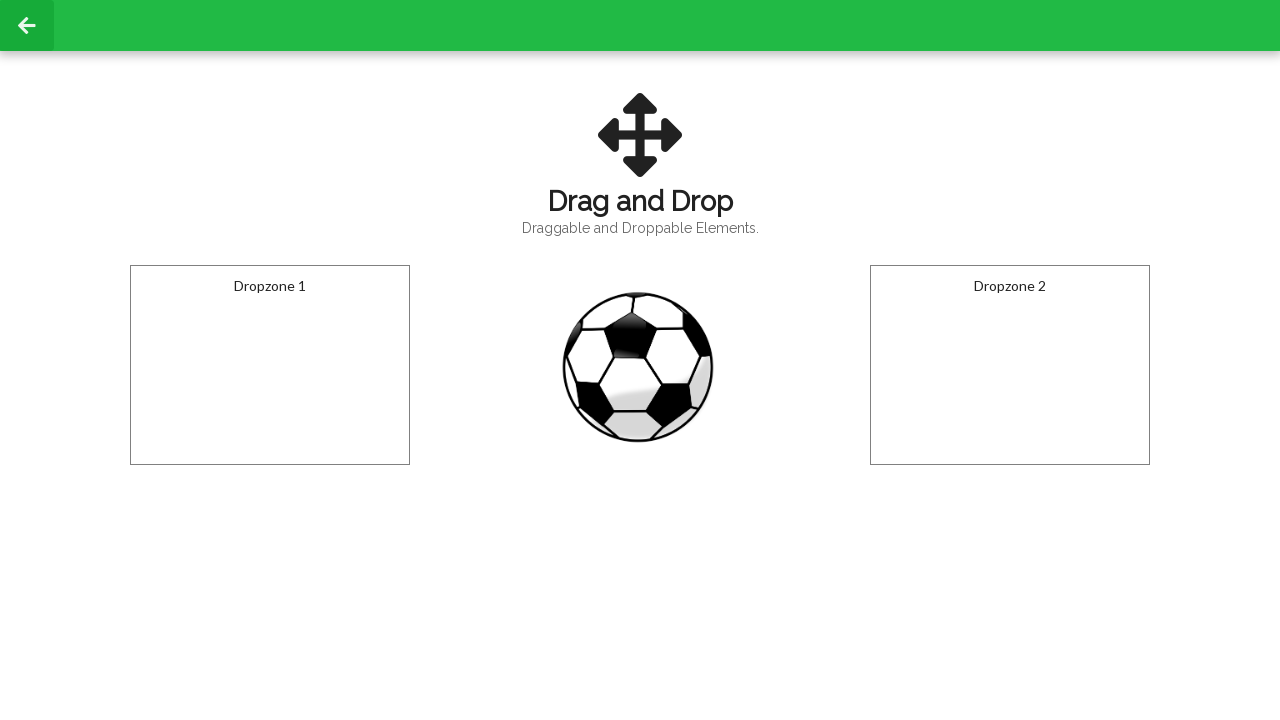

Dragged element to first drop zone at (270, 365)
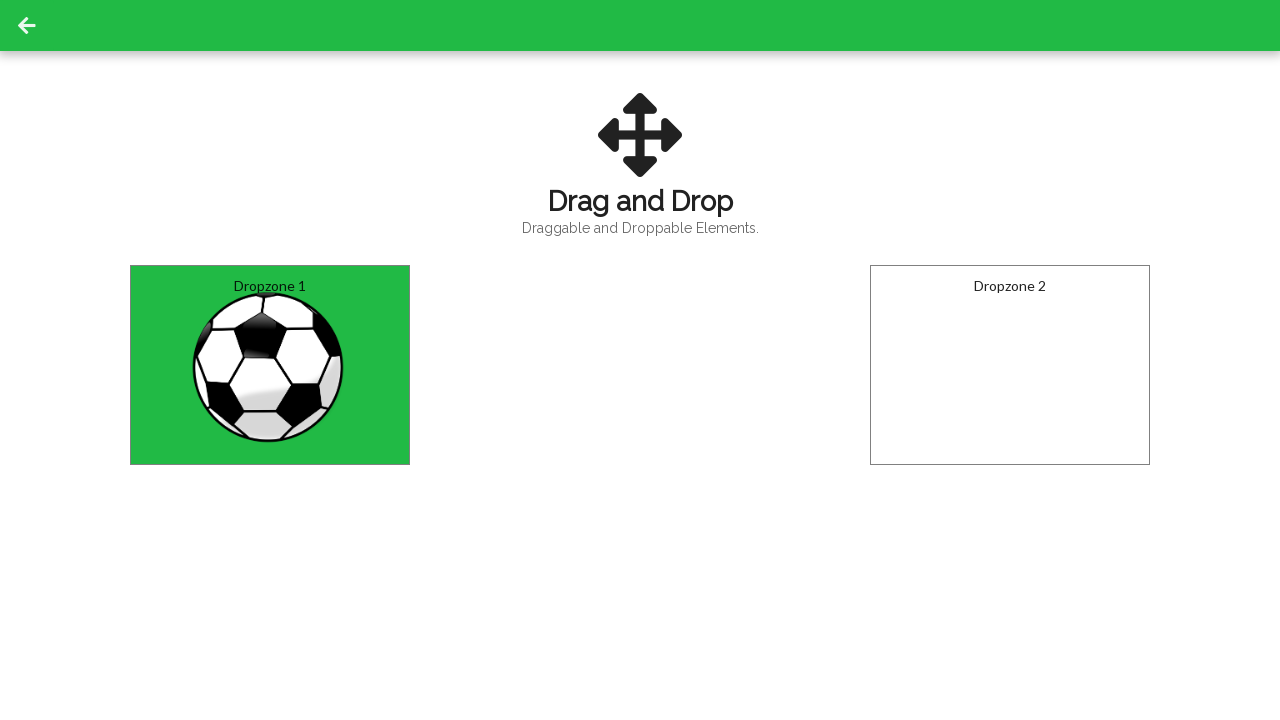

Located draggable element again
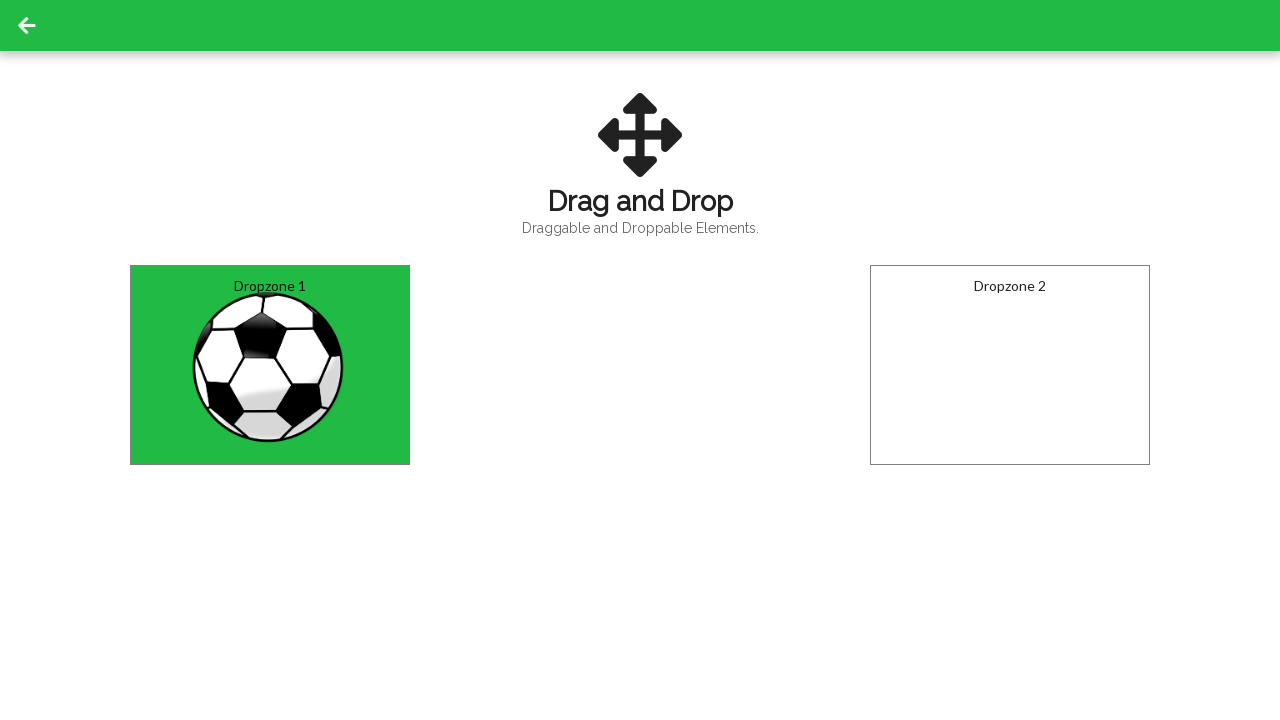

Located second drop zone (dropzone2)
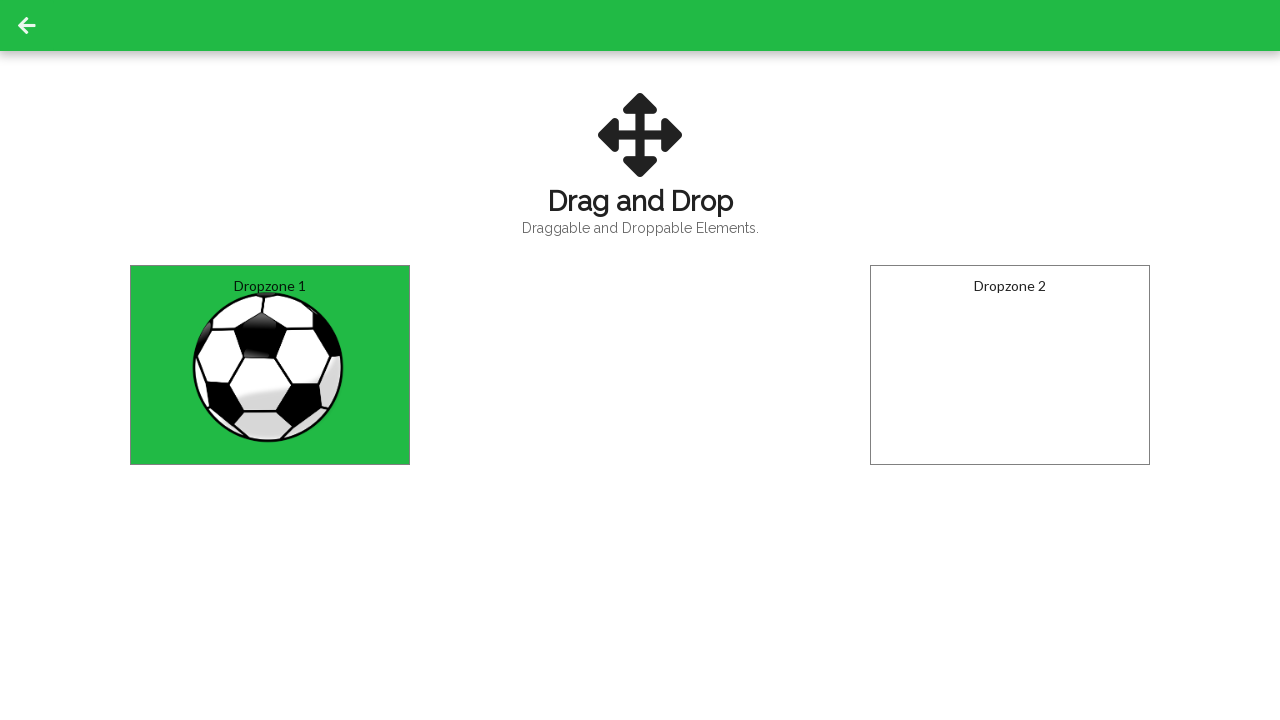

Dragged element to second drop zone at (1010, 365)
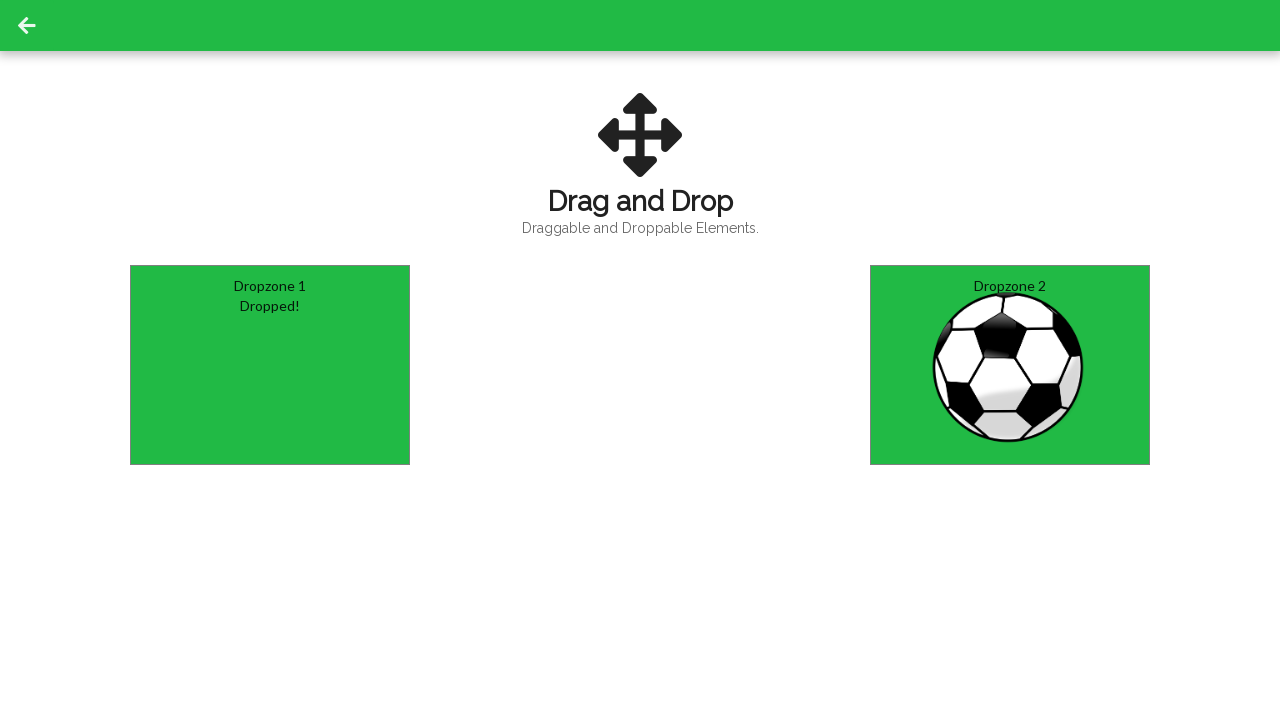

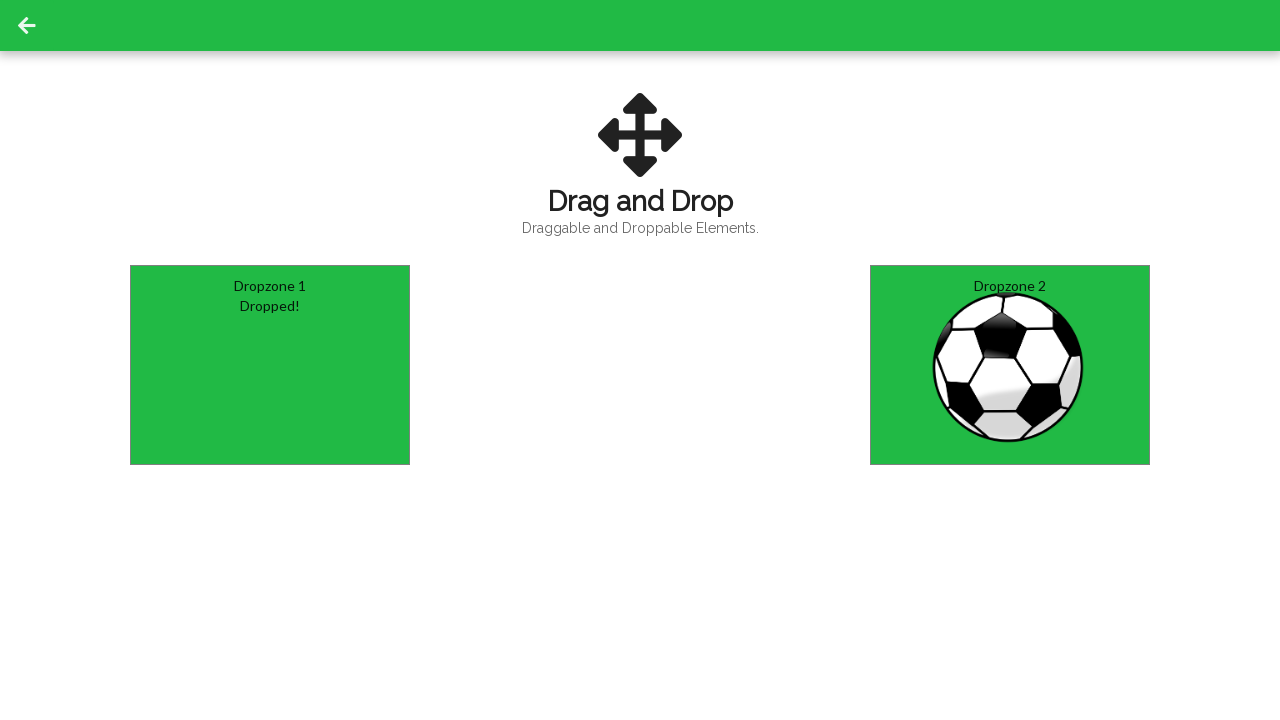